Tests a math form by reading a value from the page, calculating a mathematical result using logarithm and sine functions, filling in the answer, checking required checkboxes, and submitting the form.

Starting URL: http://suninjuly.github.io/math.html

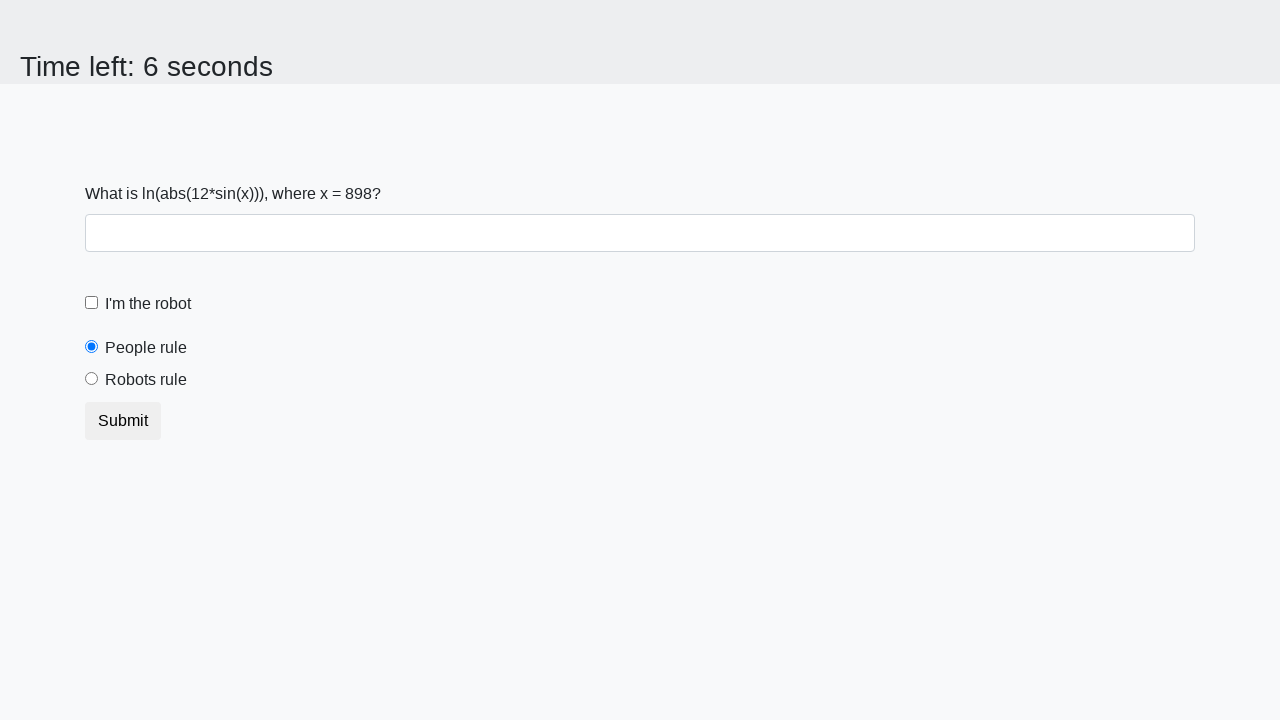

Retrieved input value from page element
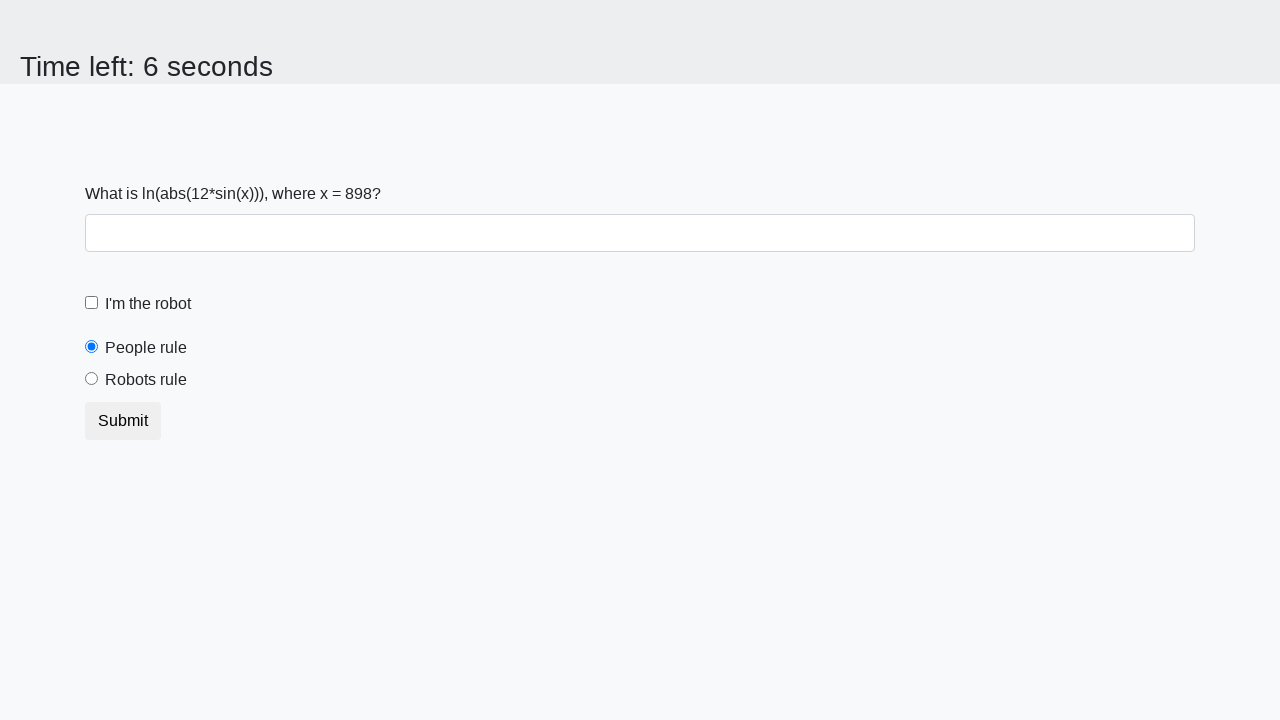

Calculated answer using logarithm and sine functions
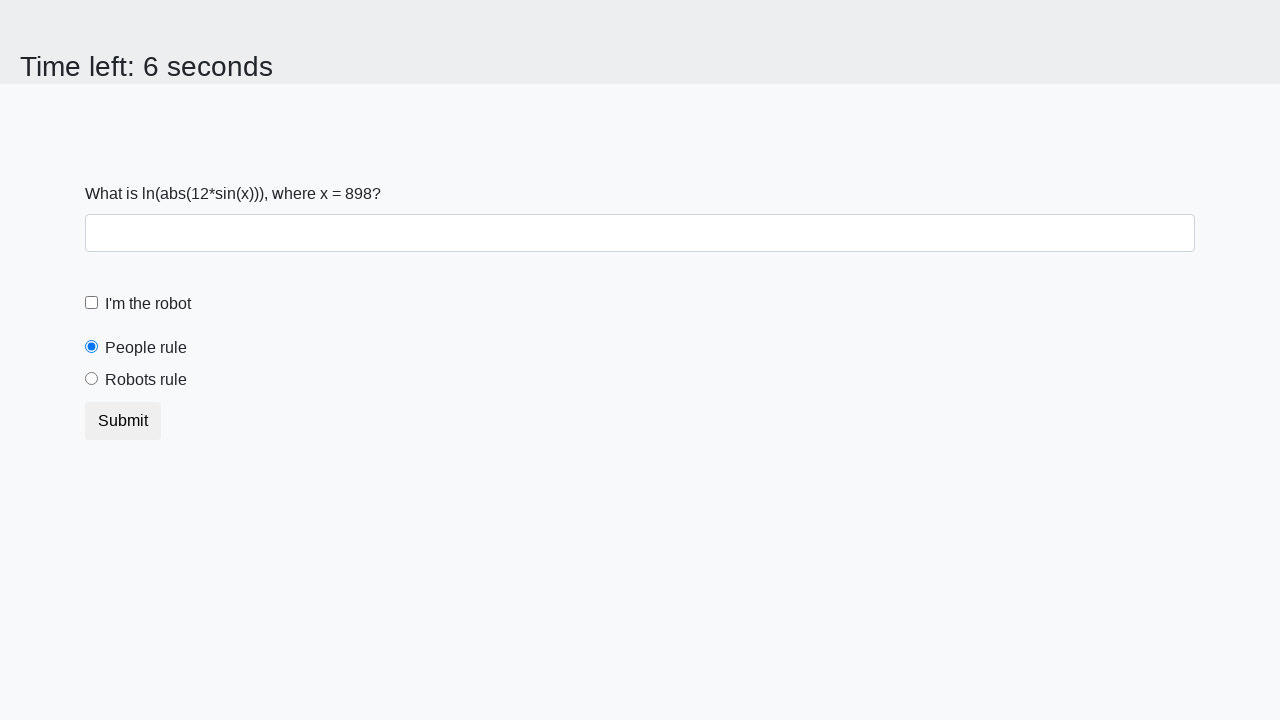

Filled answer field with calculated result on #answer
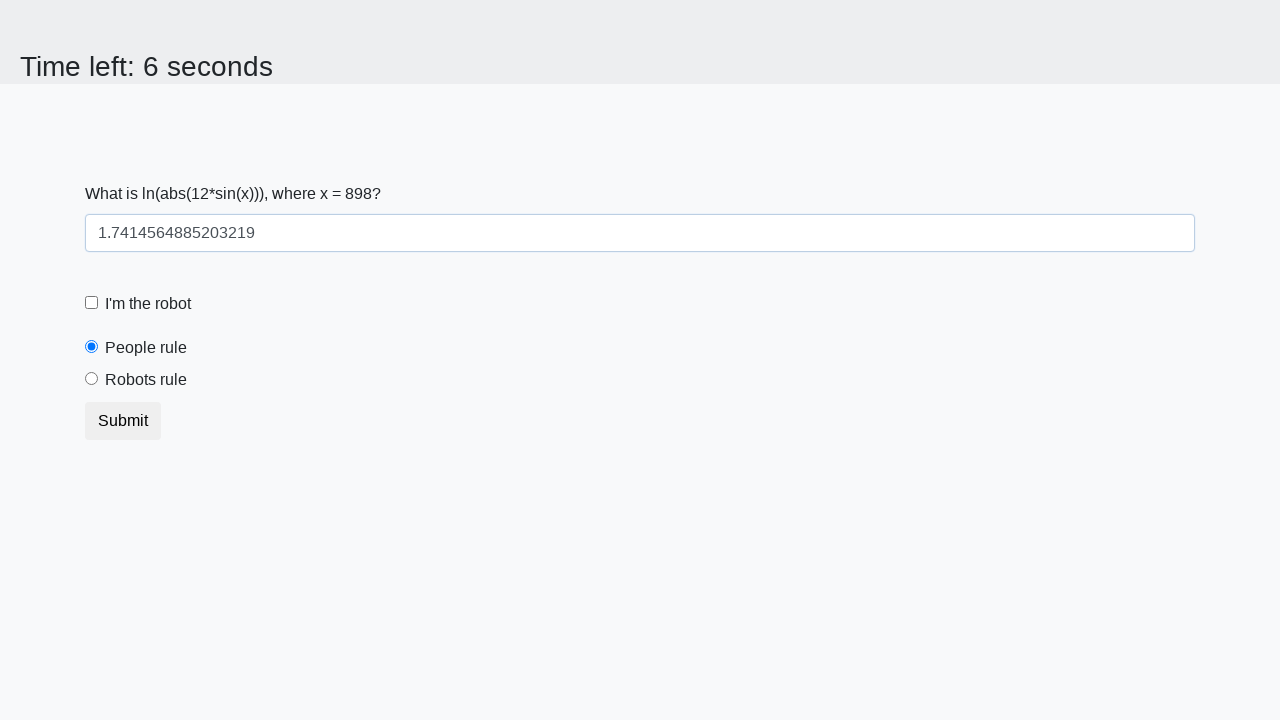

Checked the robot checkbox at (92, 303) on #robotCheckbox
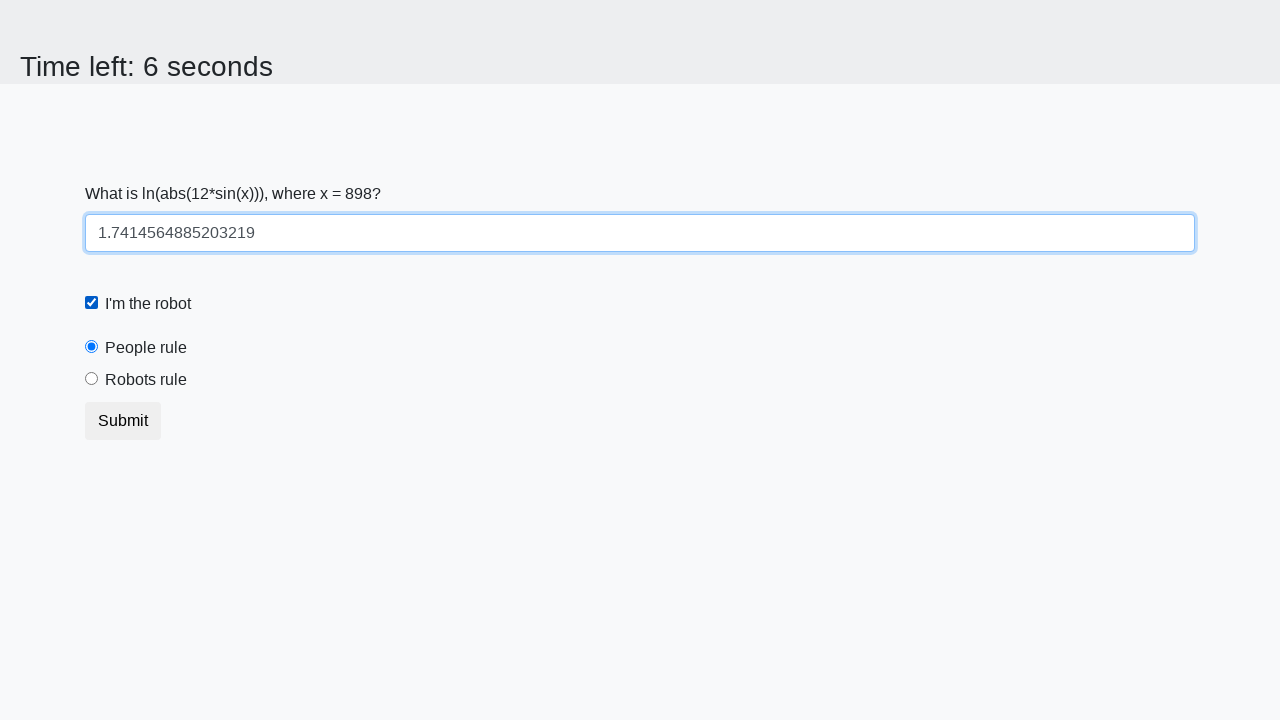

Selected the robots rule radio button at (92, 379) on #robotsRule
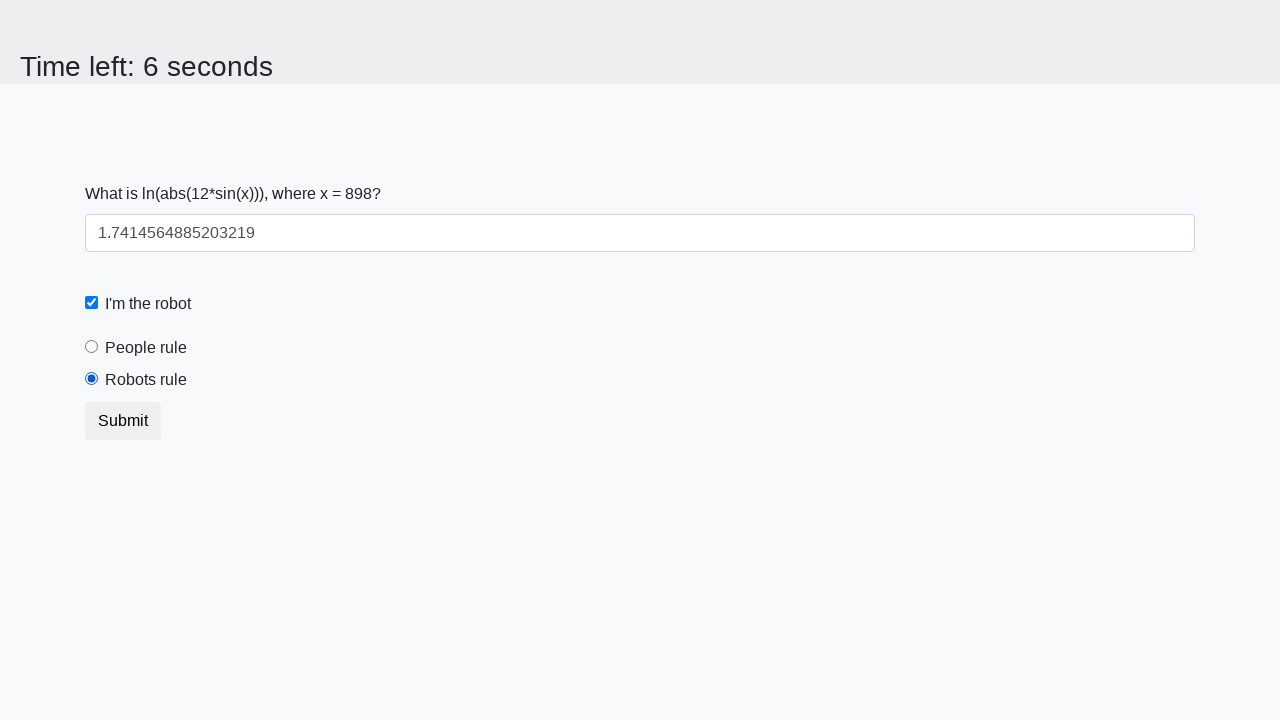

Clicked submit button to submit the form at (123, 421) on button.btn
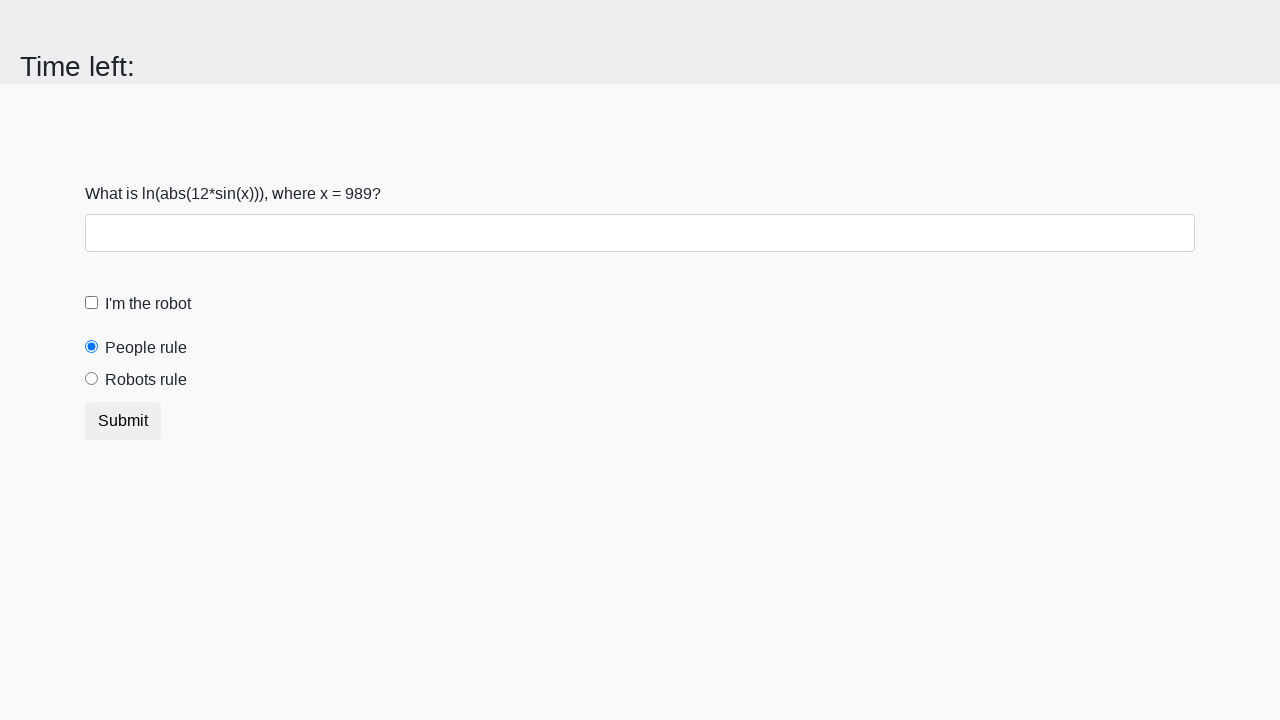

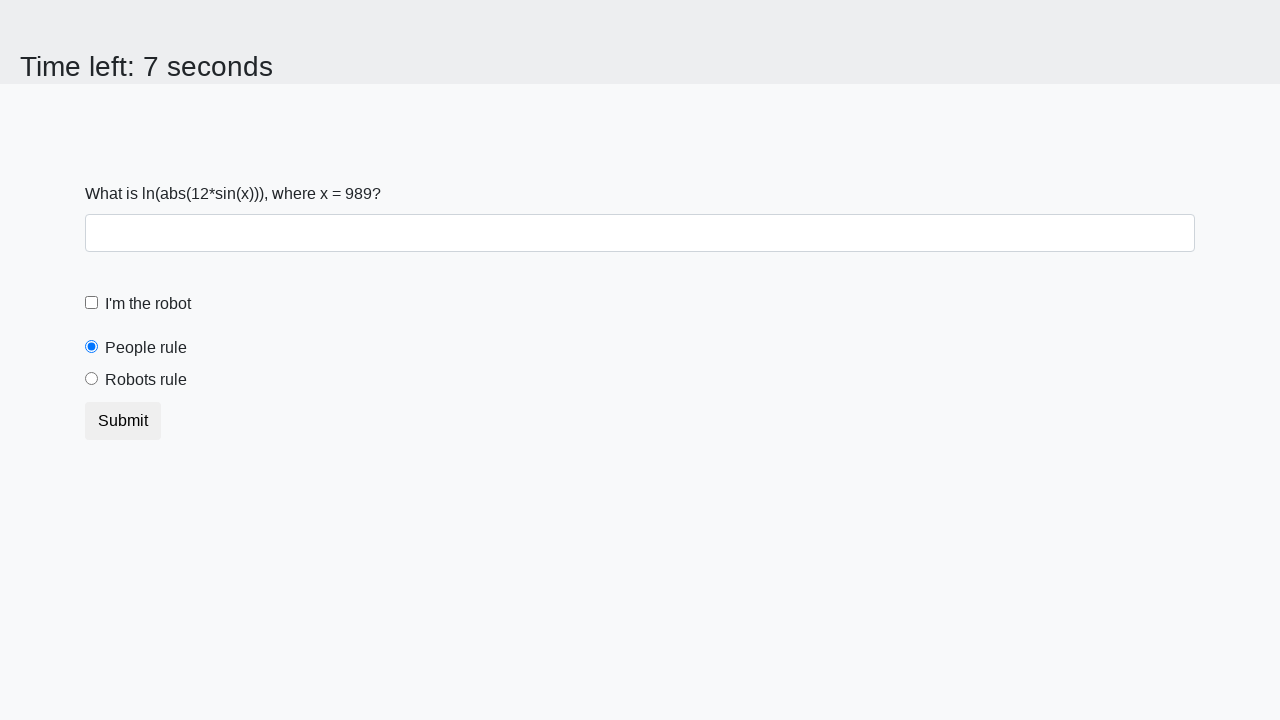